Tests that the currently applied filter link is highlighted with 'selected' class

Starting URL: https://demo.playwright.dev/todomvc

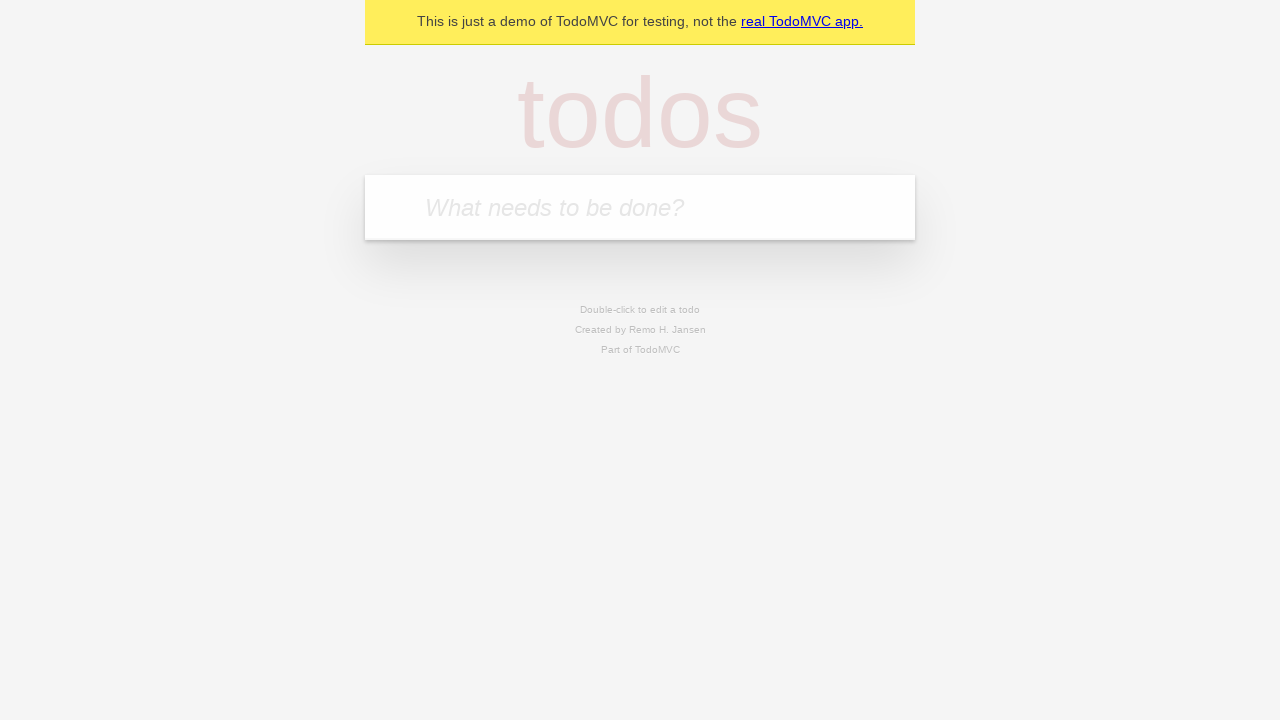

Filled todo input with 'buy some cheese' on internal:attr=[placeholder="What needs to be done?"i]
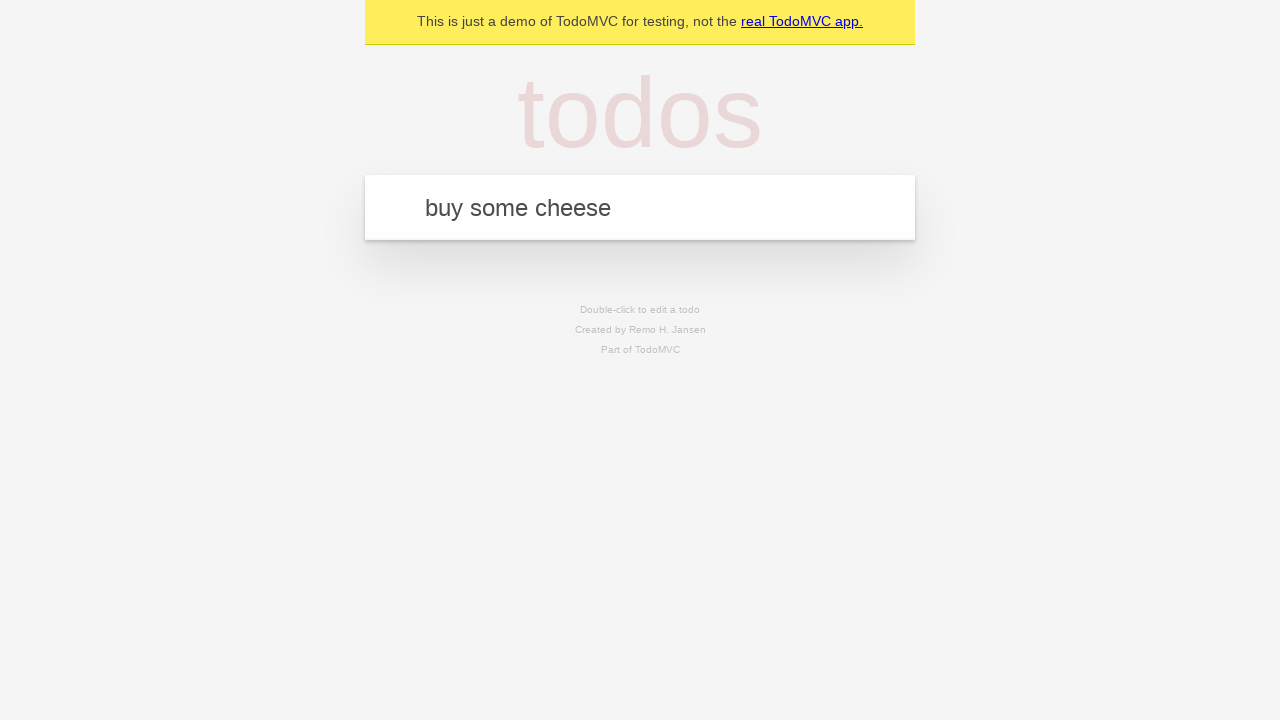

Pressed Enter to create first todo on internal:attr=[placeholder="What needs to be done?"i]
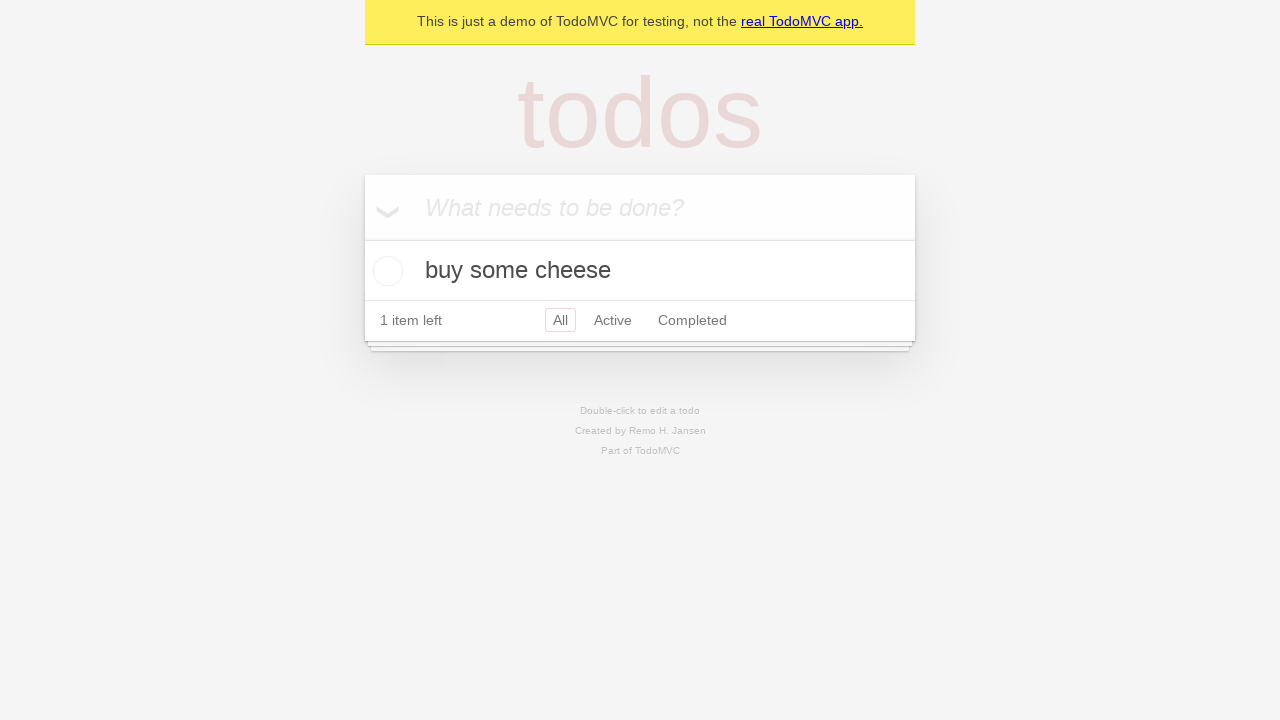

Filled todo input with 'feed the cat' on internal:attr=[placeholder="What needs to be done?"i]
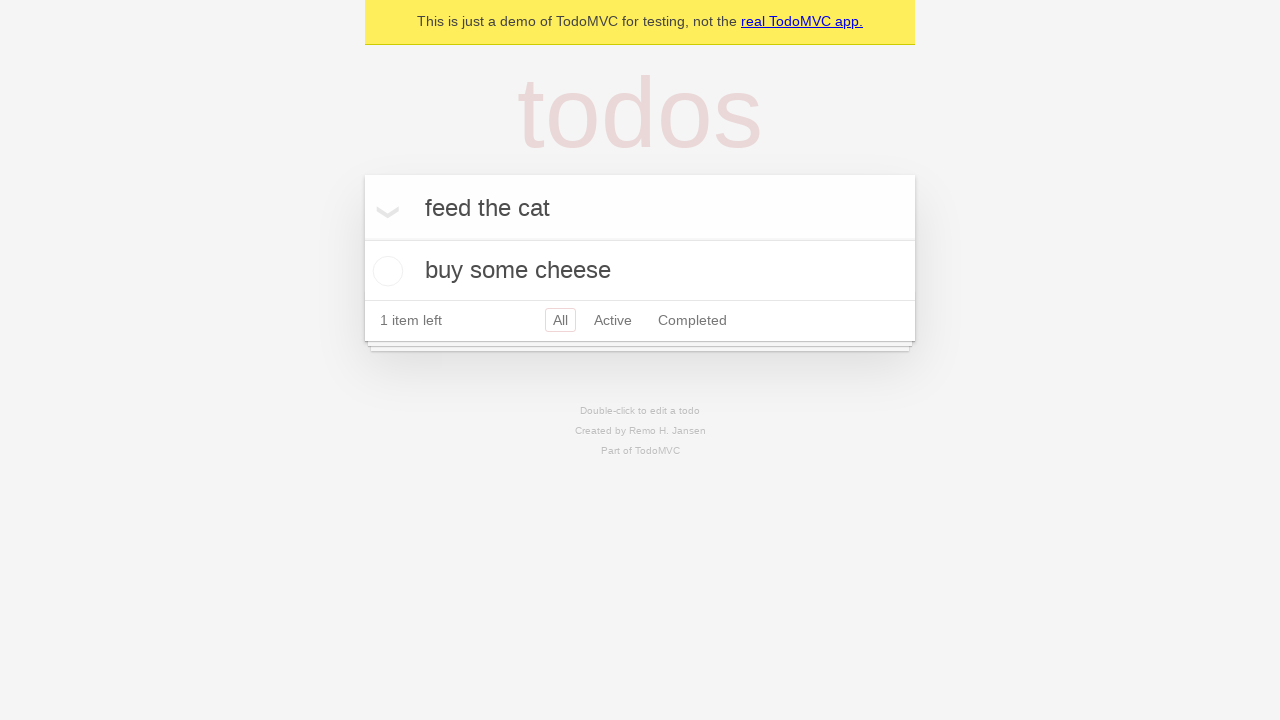

Pressed Enter to create second todo on internal:attr=[placeholder="What needs to be done?"i]
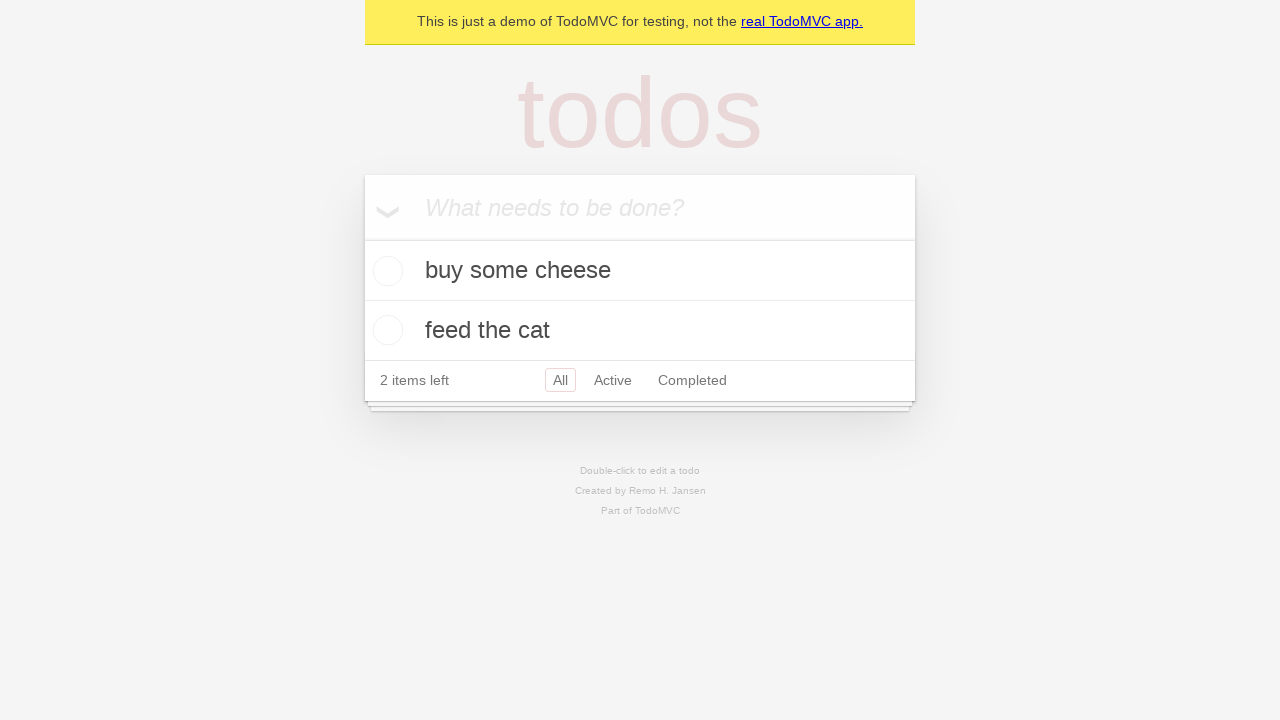

Filled todo input with 'book a doctors appointment' on internal:attr=[placeholder="What needs to be done?"i]
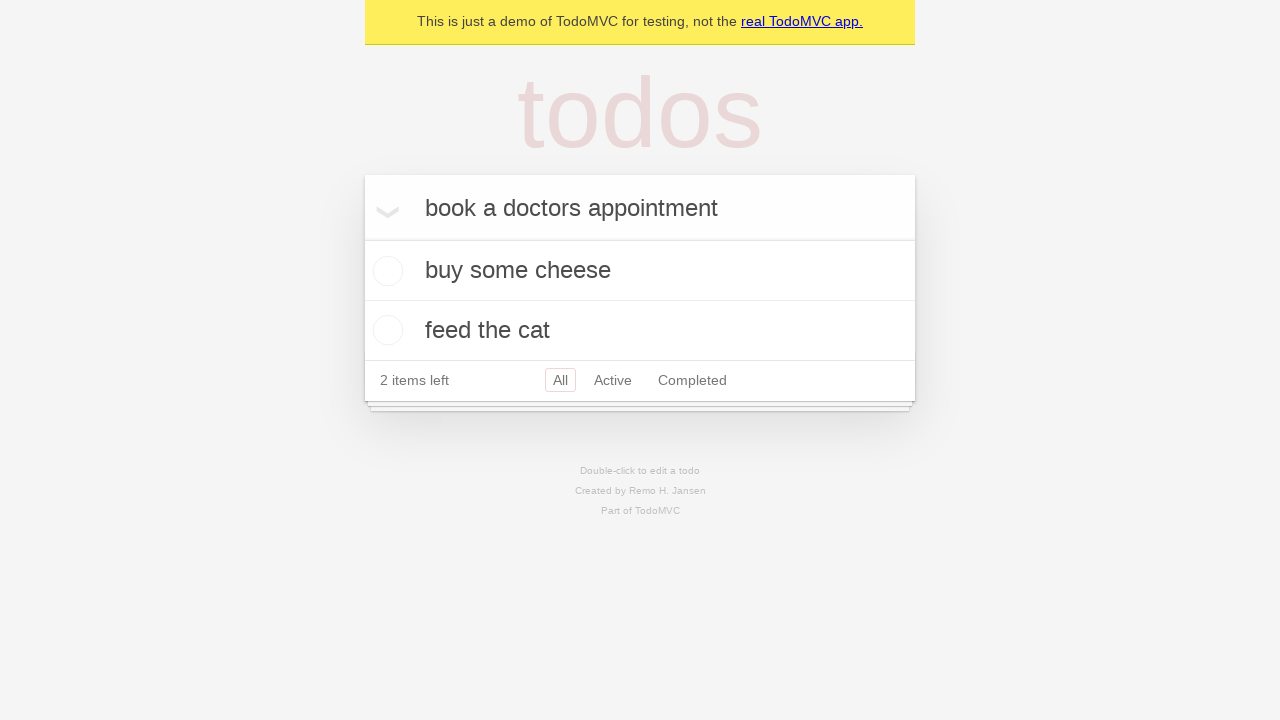

Pressed Enter to create third todo on internal:attr=[placeholder="What needs to be done?"i]
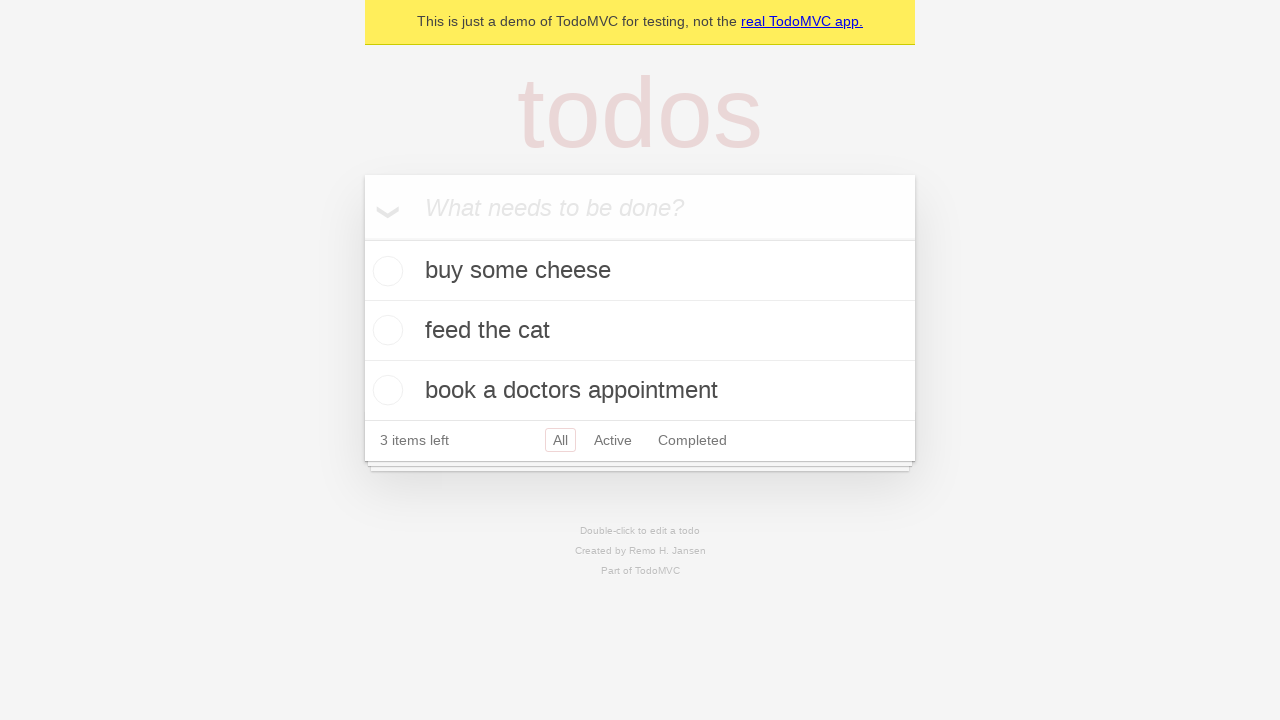

Clicked Active filter link at (613, 440) on internal:role=link[name="Active"i]
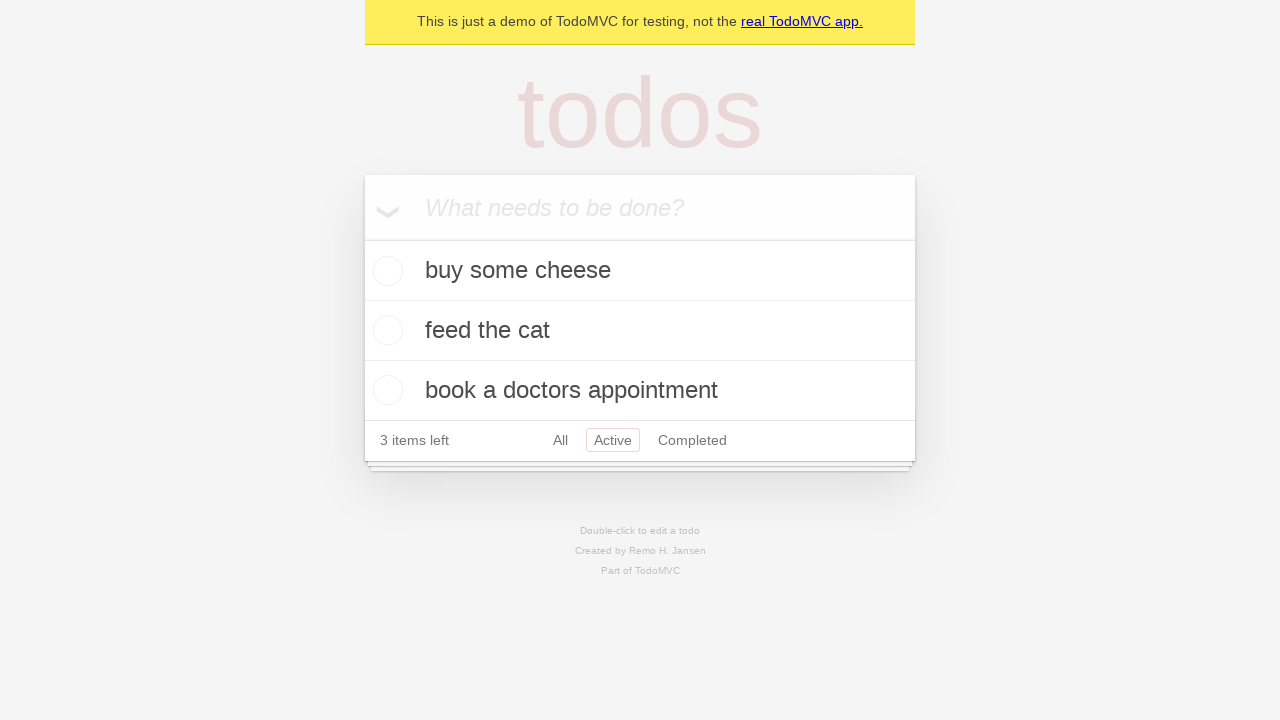

Clicked Completed filter link to verify it gets highlighted with 'selected' class at (692, 440) on internal:role=link[name="Completed"i]
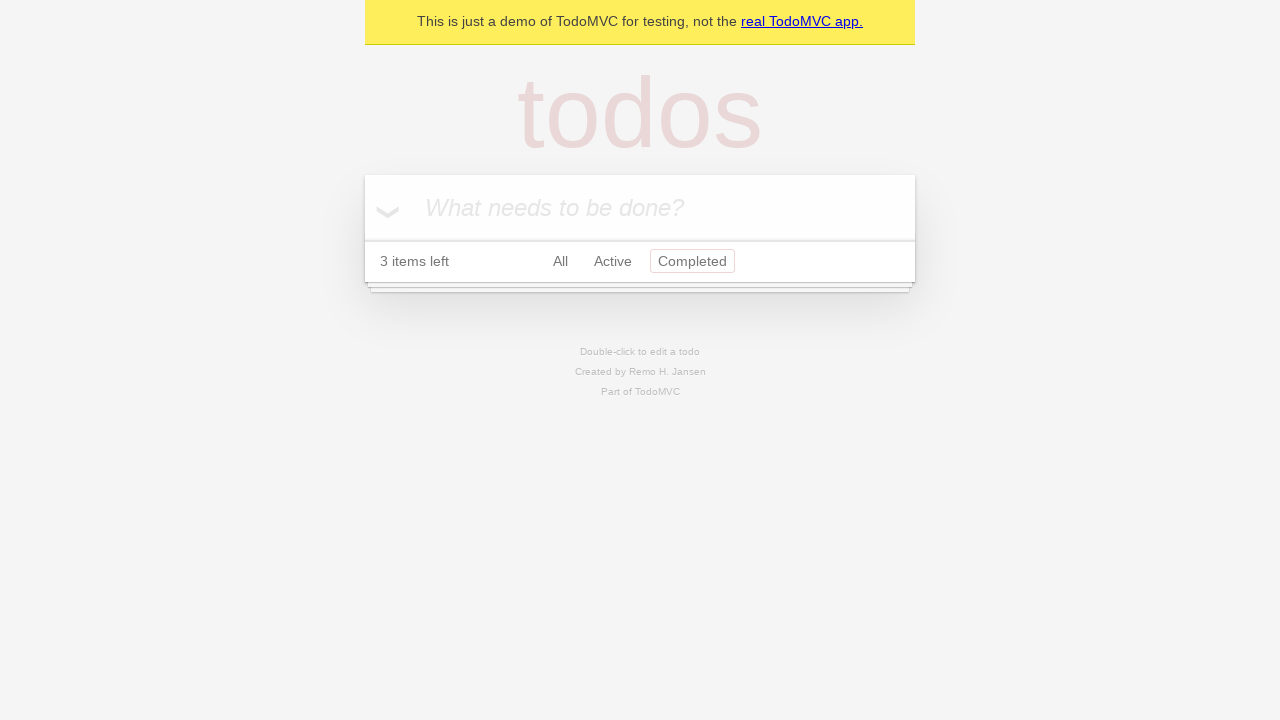

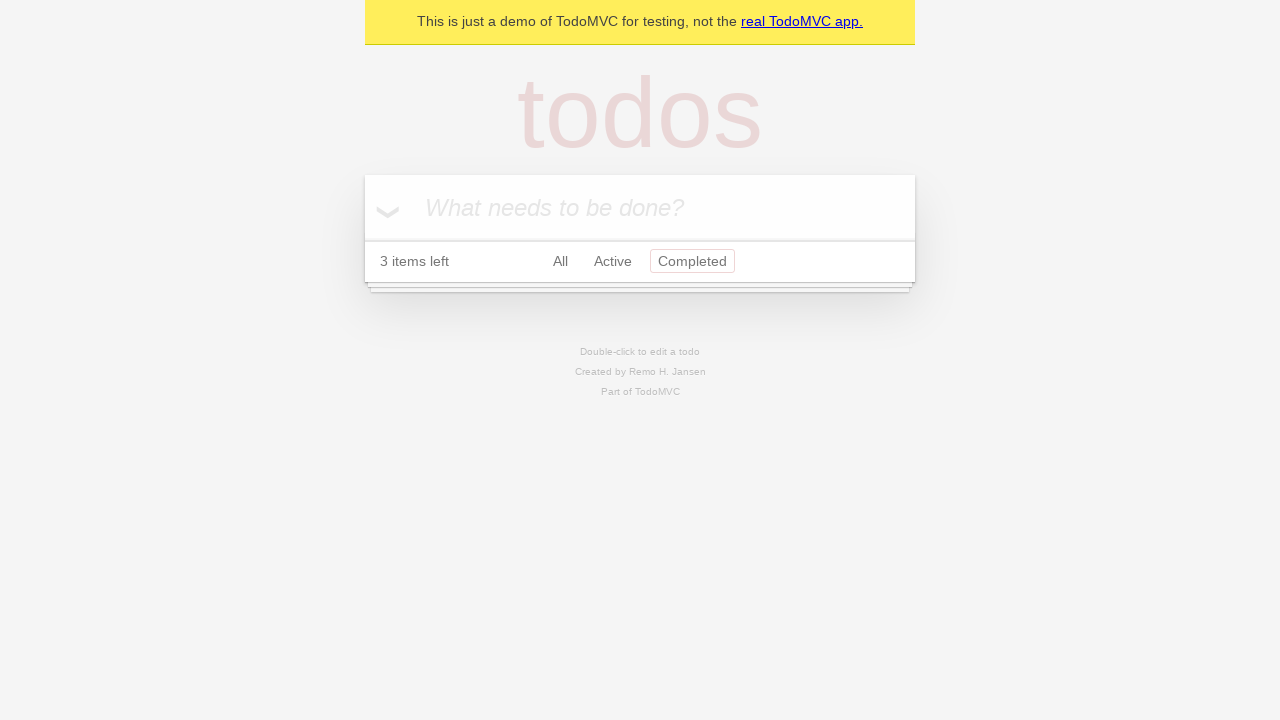